Navigates to the TVS Motor company website homepage and verifies the page loads successfully

Starting URL: https://www.tvsmotor.com/

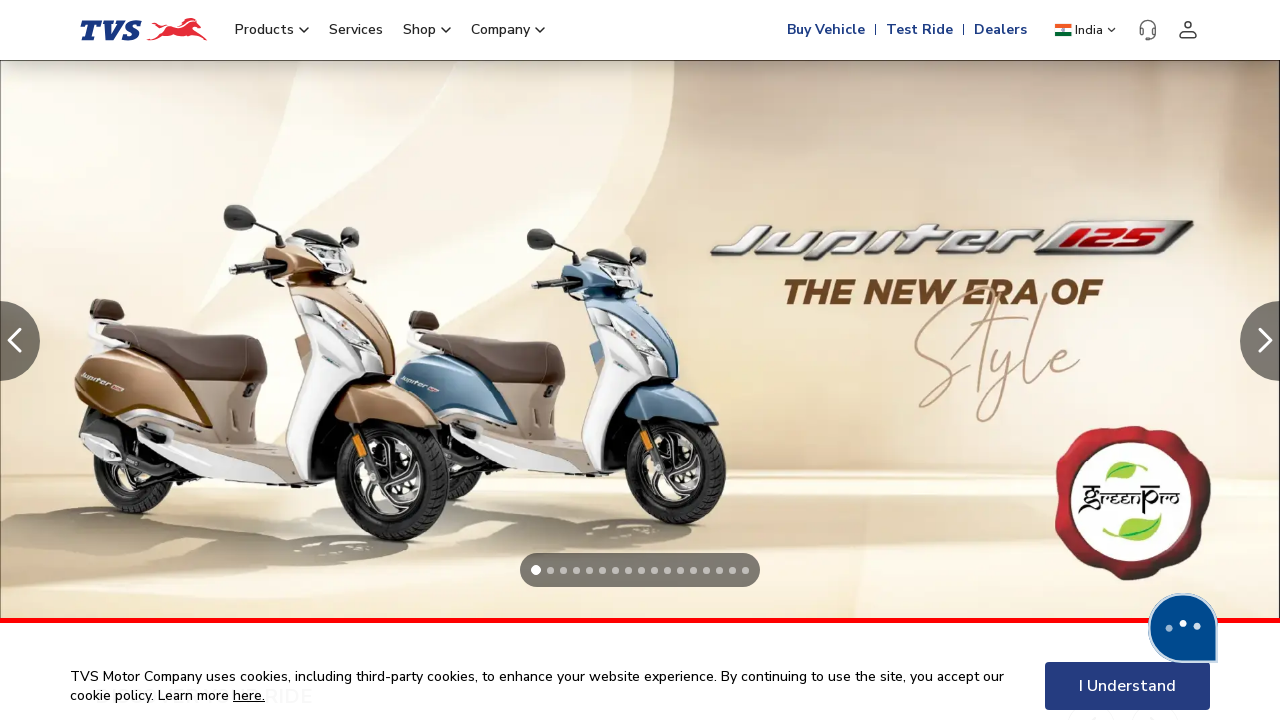

TVS Motor homepage loaded and DOM content ready
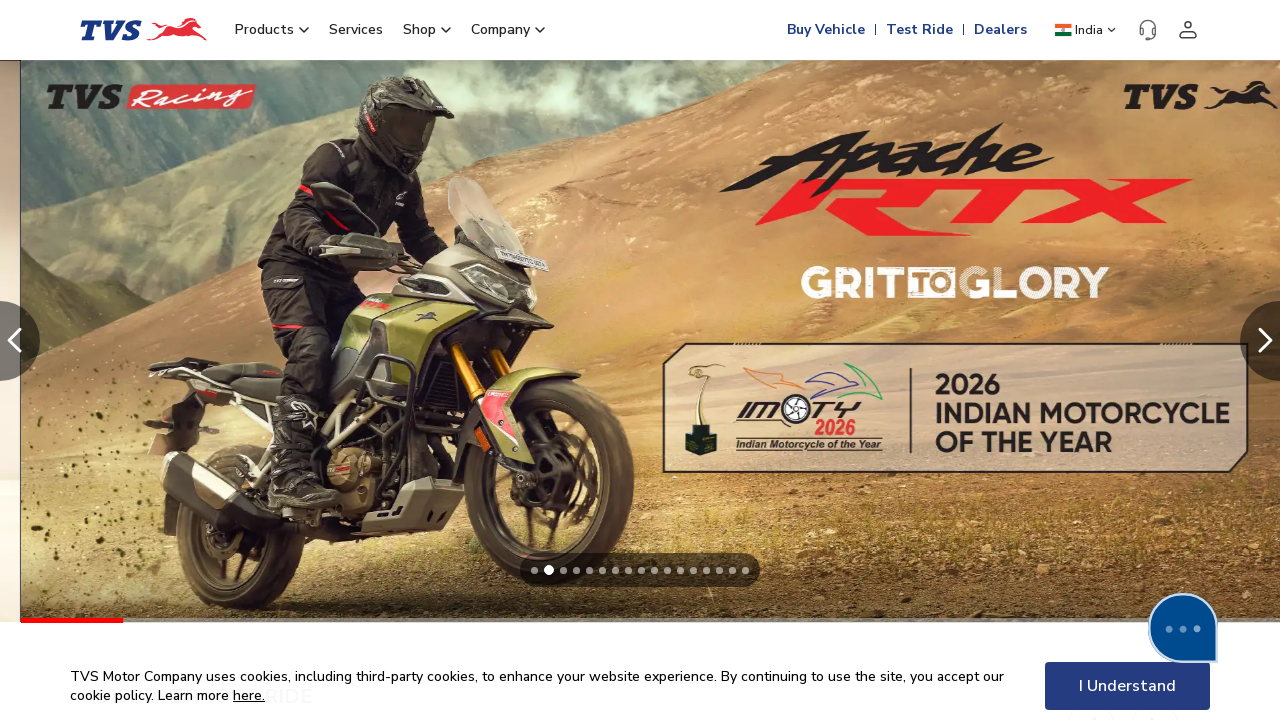

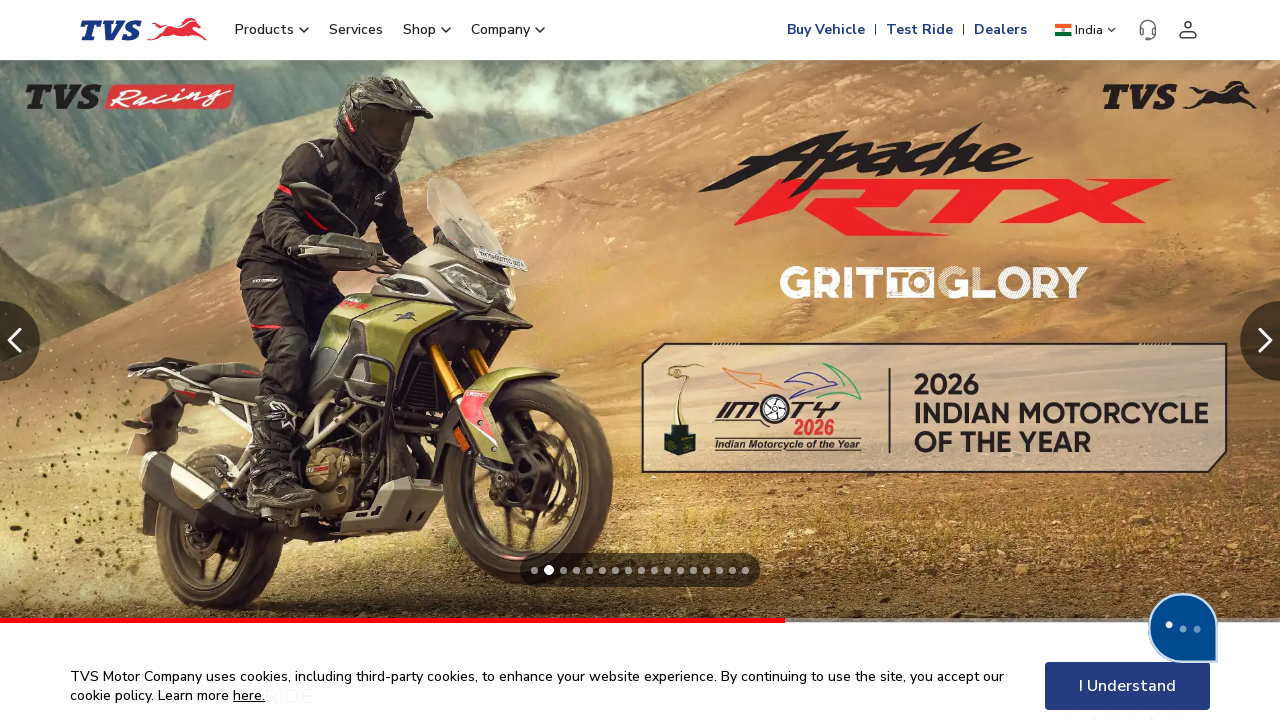